Tests the calculator functionality by performing a division operation (12/12) and verifying the result

Starting URL: https://www.calculator.net/

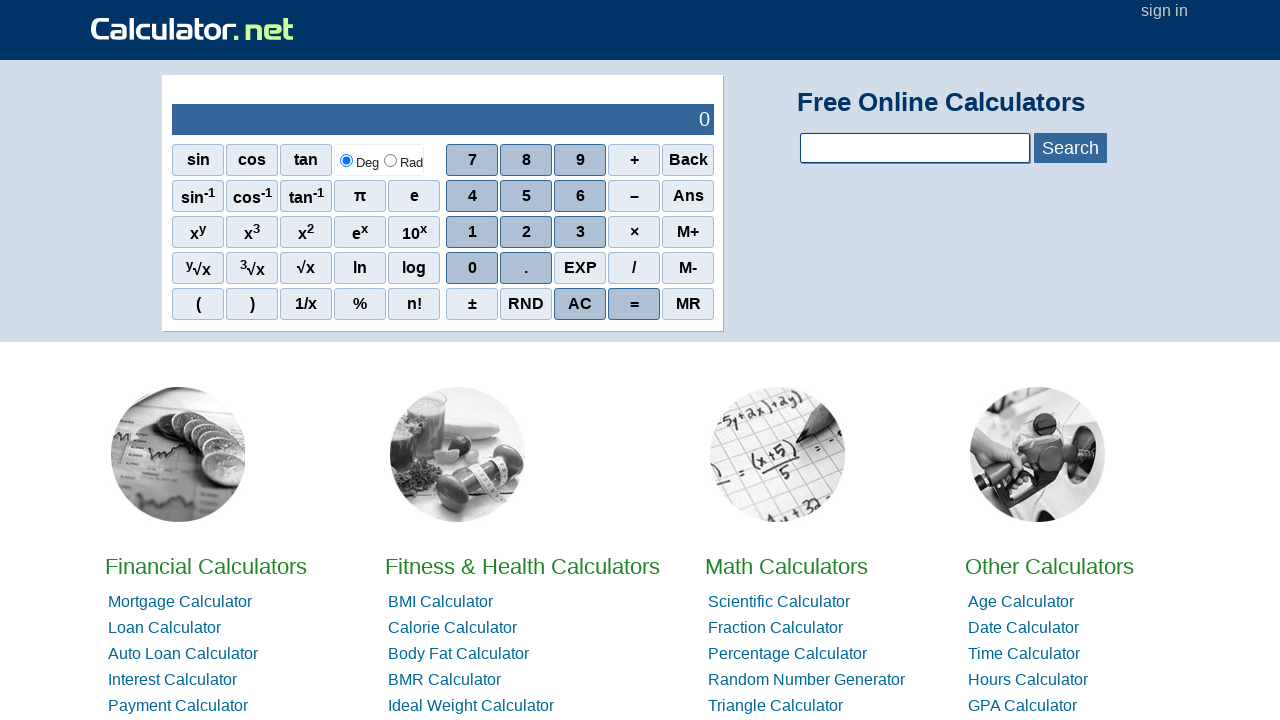

Clicked digit 1 at (472, 232) on xpath=//span[@onclick='r(1)']
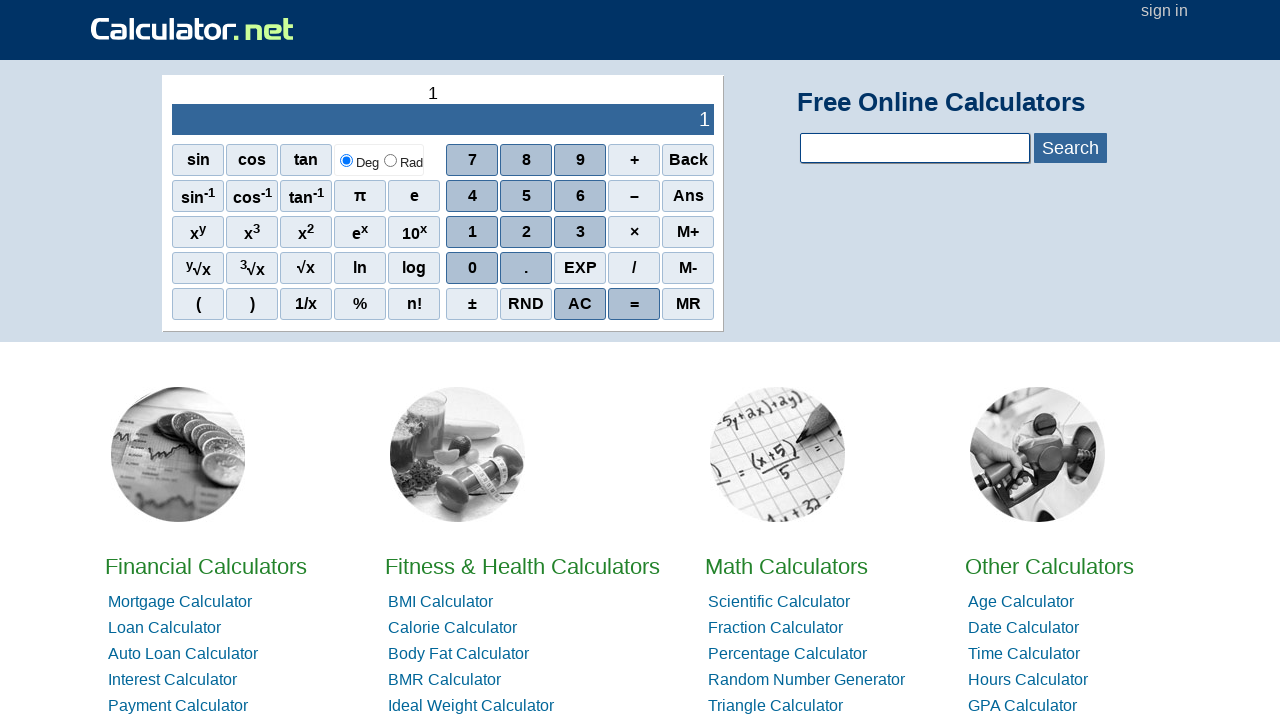

Clicked digit 2 at (526, 232) on xpath=//span[@onclick='r(2)']
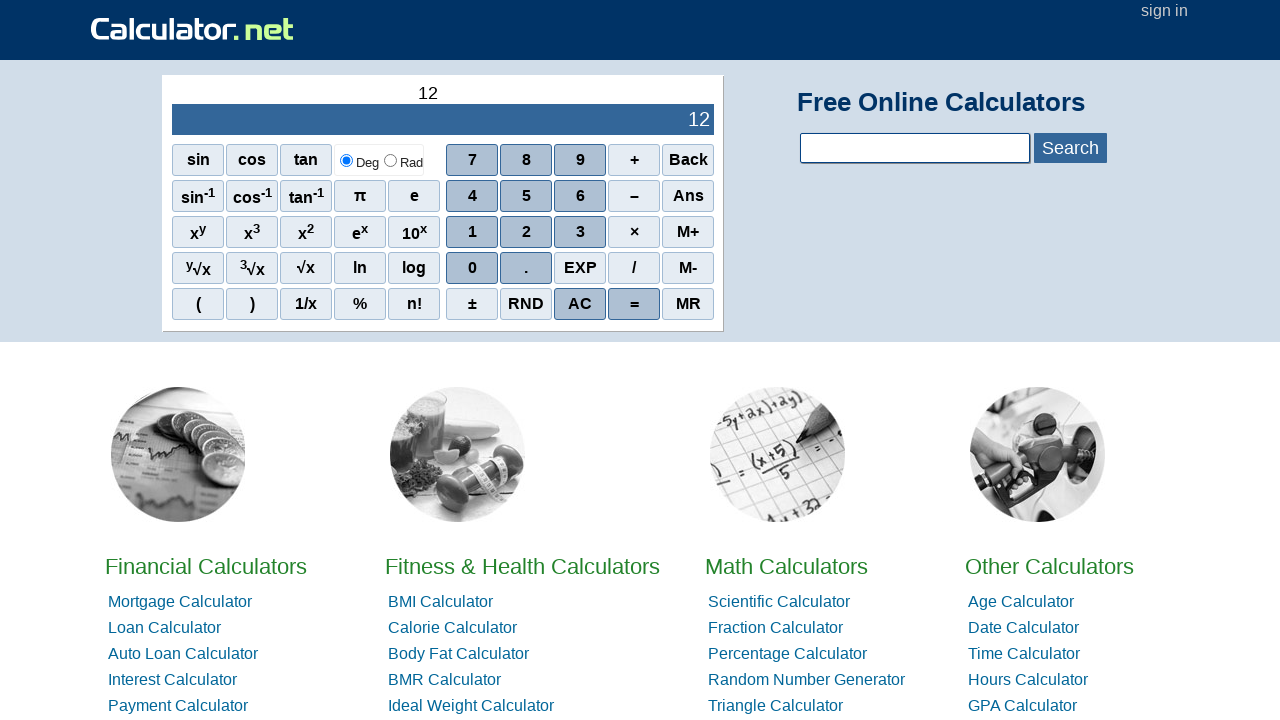

Clicked division operator at (634, 268) on xpath=//span[.='/']
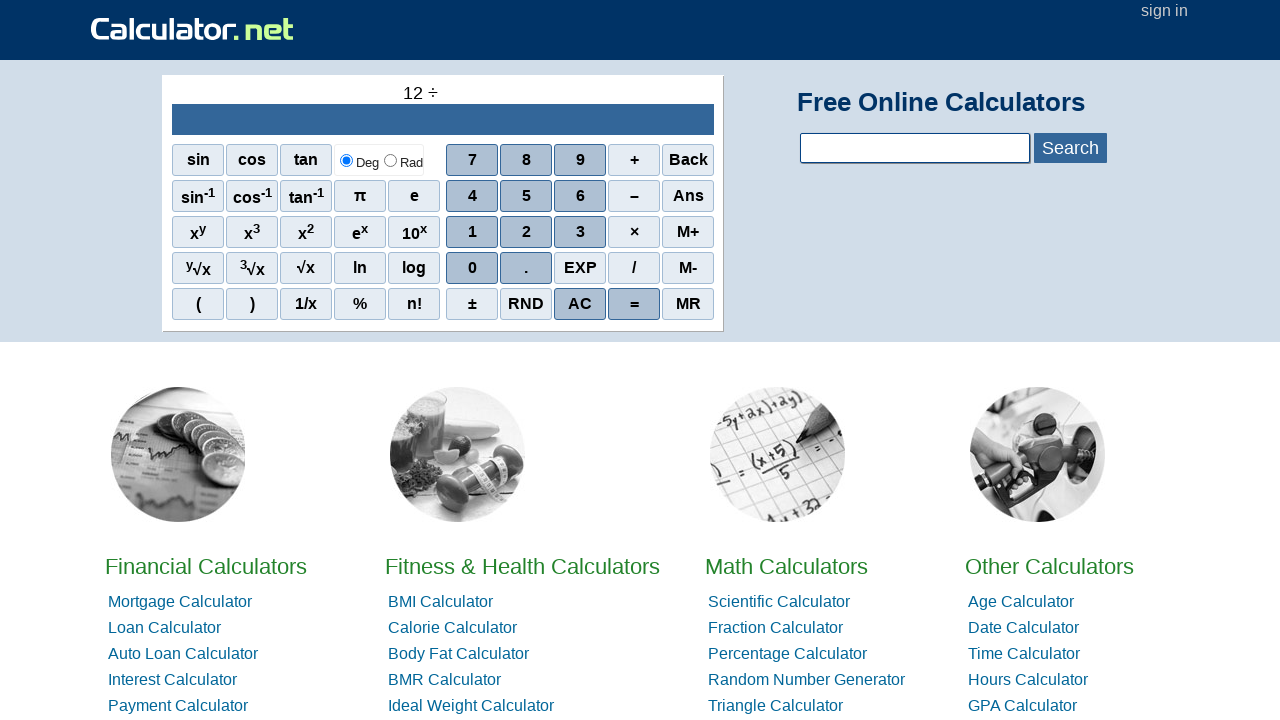

Clicked digit 1 at (472, 232) on xpath=//span[@onclick='r(1)']
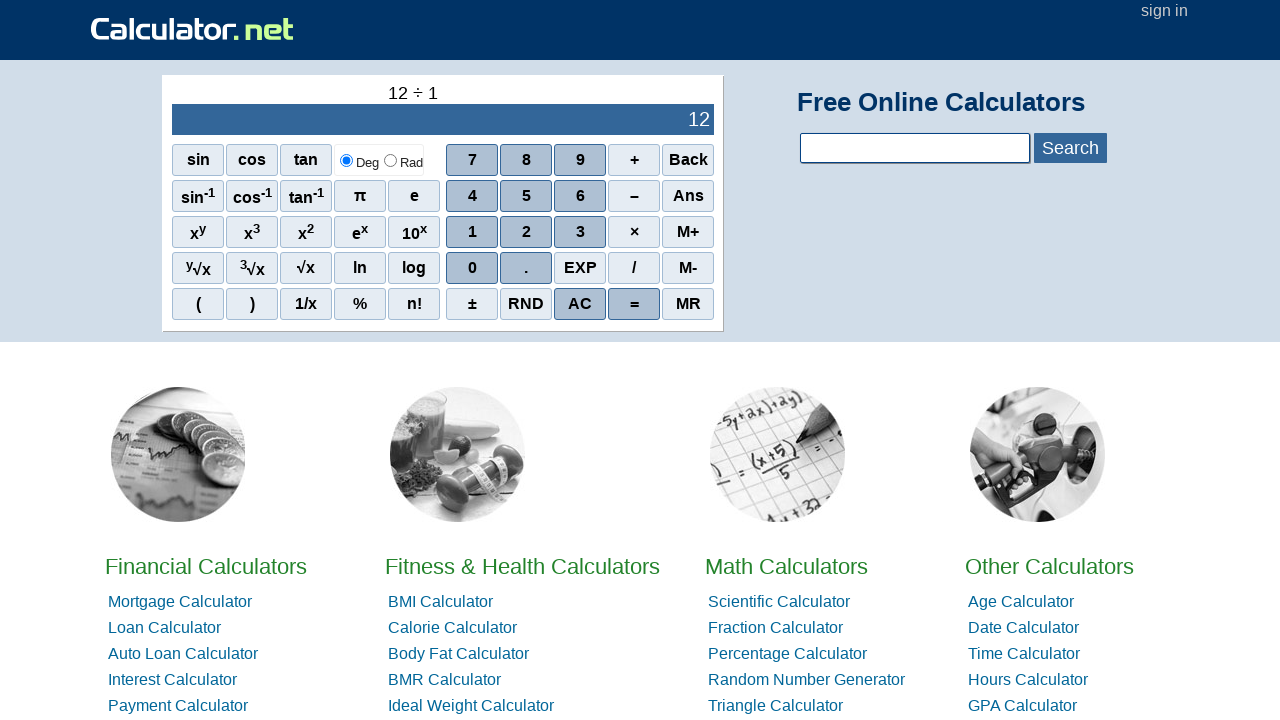

Clicked digit 2 at (526, 232) on xpath=//span[@onclick='r(2)']
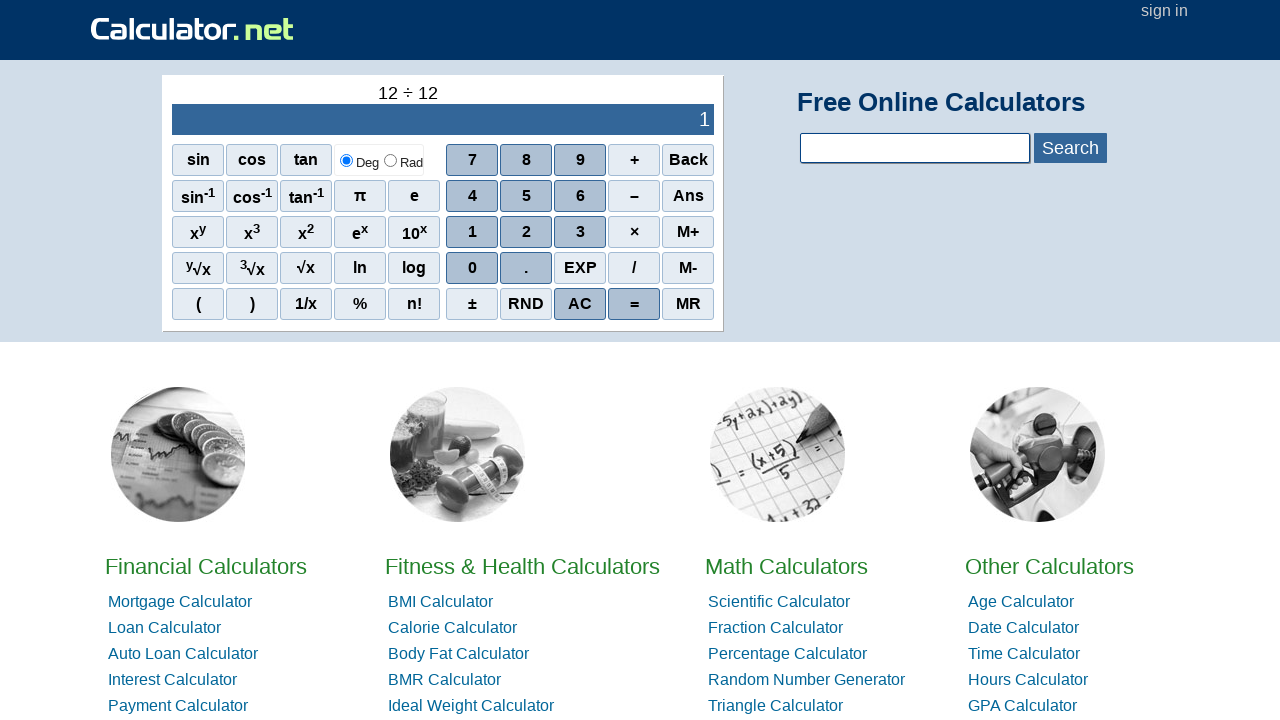

Retrieved calculator result:  1
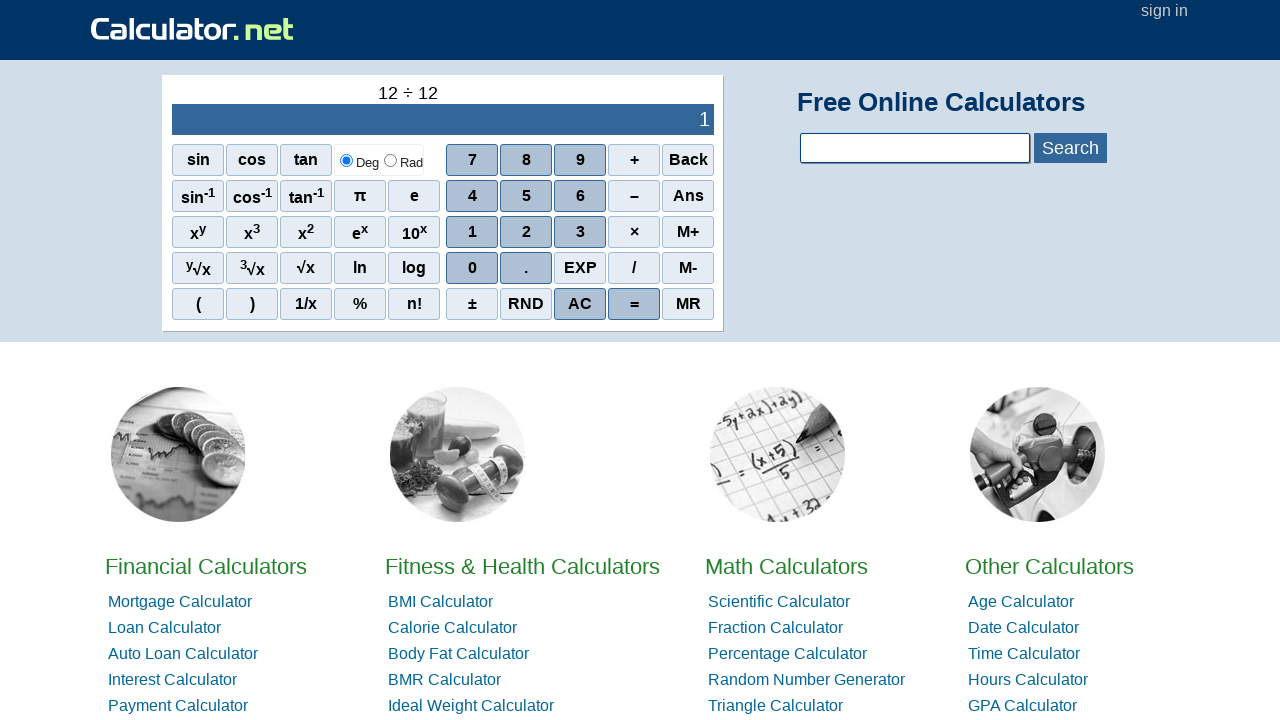

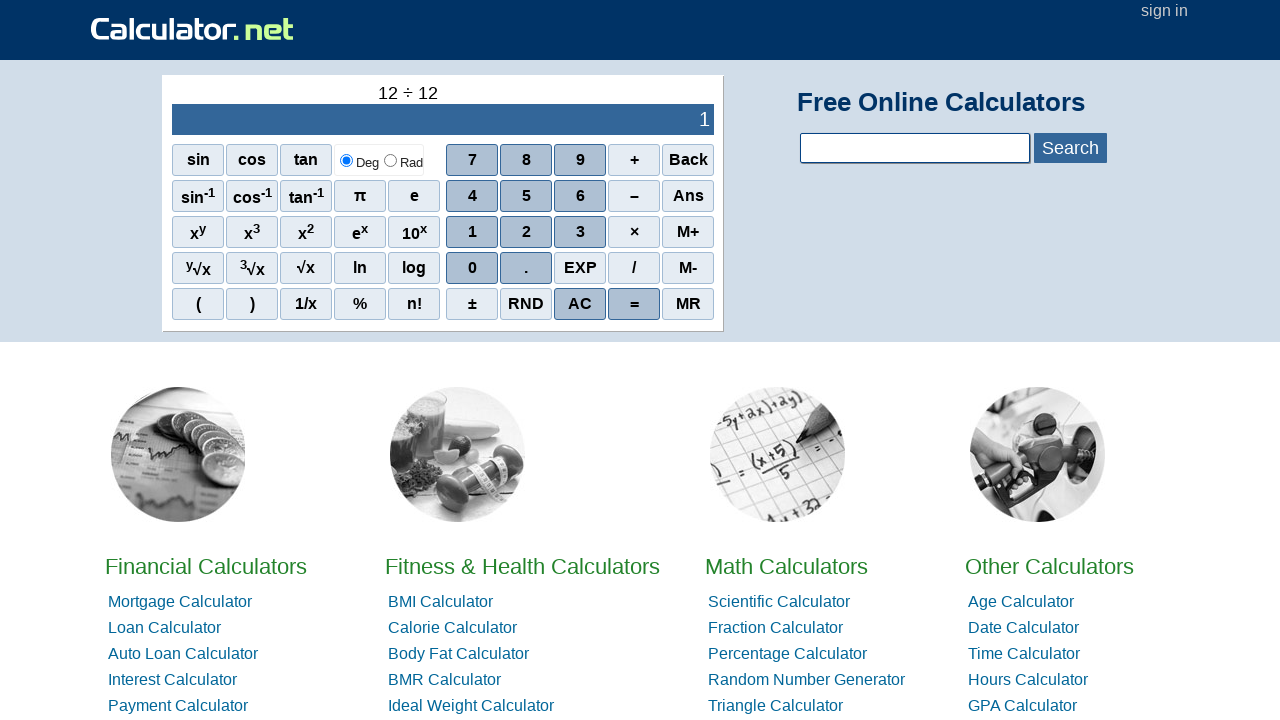